Tests the jQuery UI Droppable interaction feature by navigating through demos including accept, prevent propagation, revert draggable position, simple photo manager, and visual feedback options.

Starting URL: https://practice.expandtesting.com/

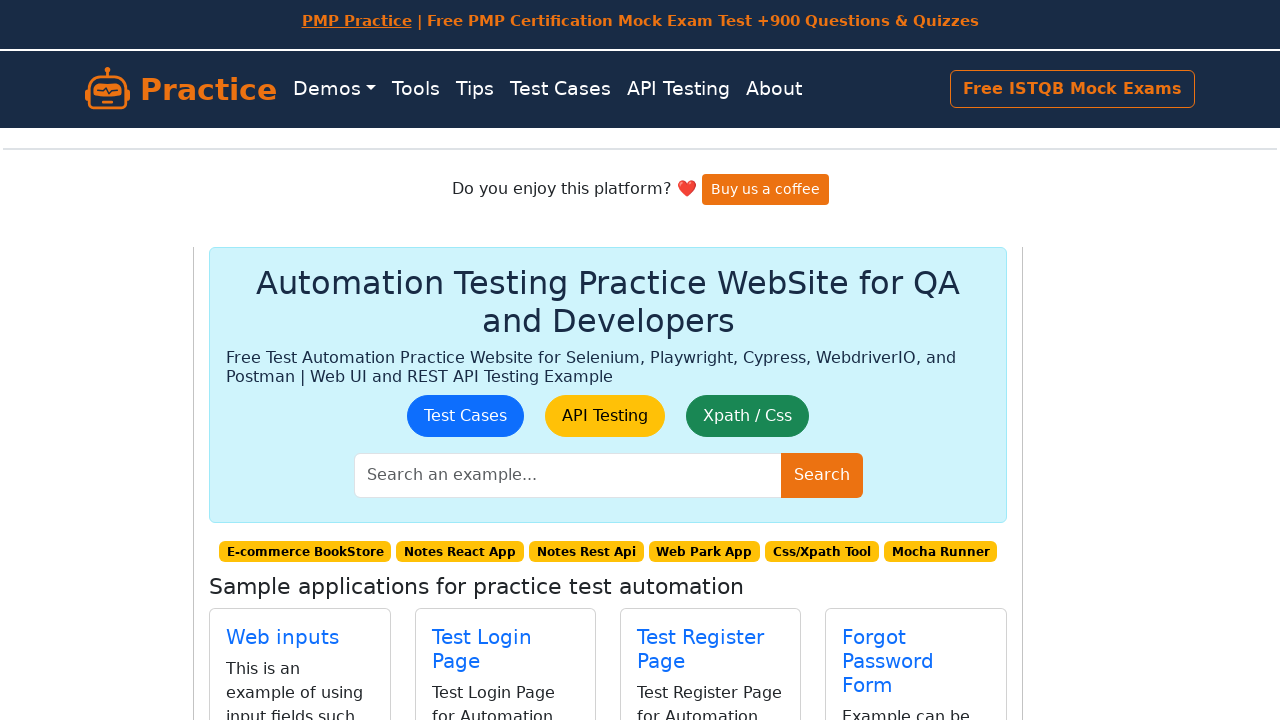

Clicked JQuery UI link (exact match) at (684, 400) on internal:role=link[name="JQuery UI"s]
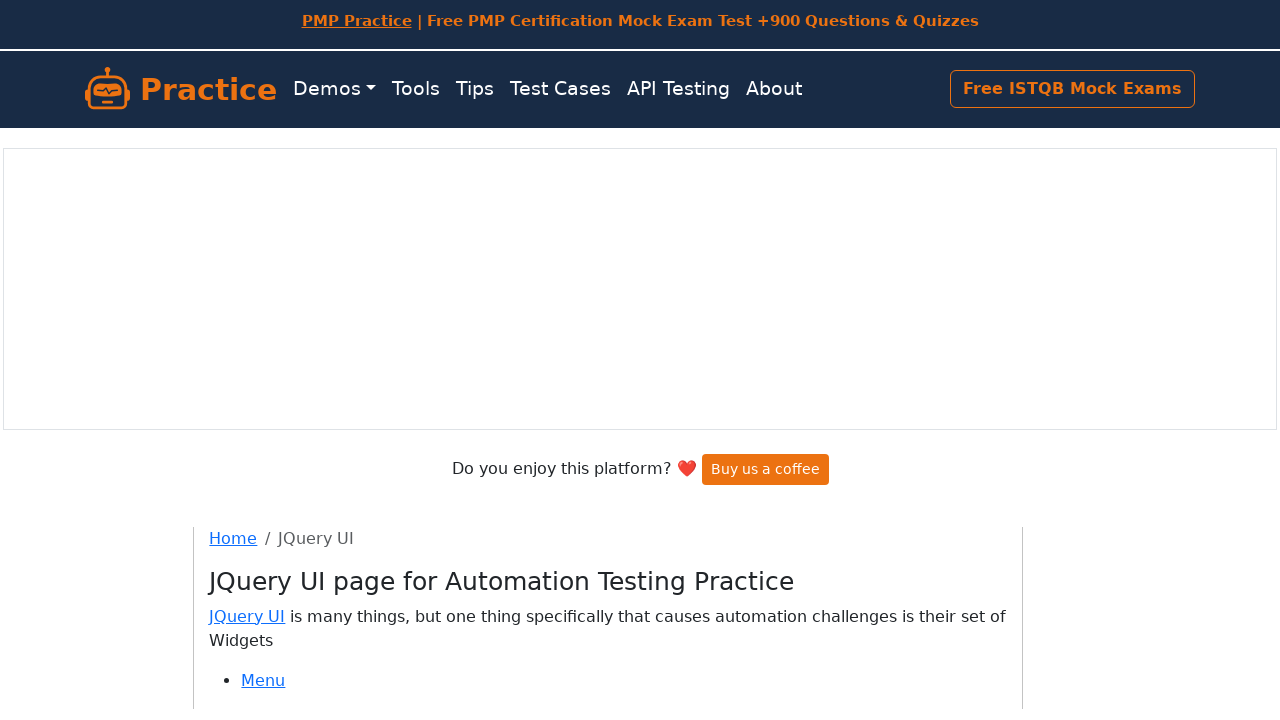

Clicked JQuery UI link at (247, 616) on internal:role=link[name="JQuery UI"i]
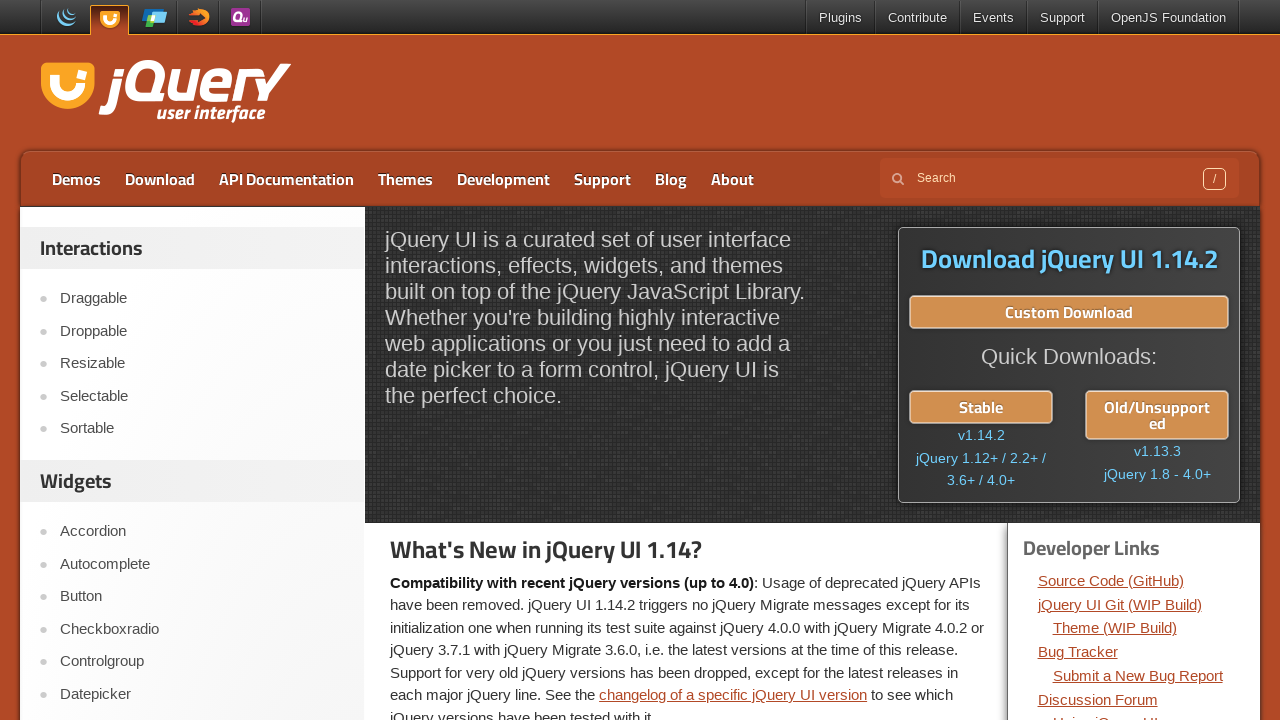

Clicked Droppable link to navigate to droppable demos at (202, 331) on internal:role=link[name="Droppable"i]
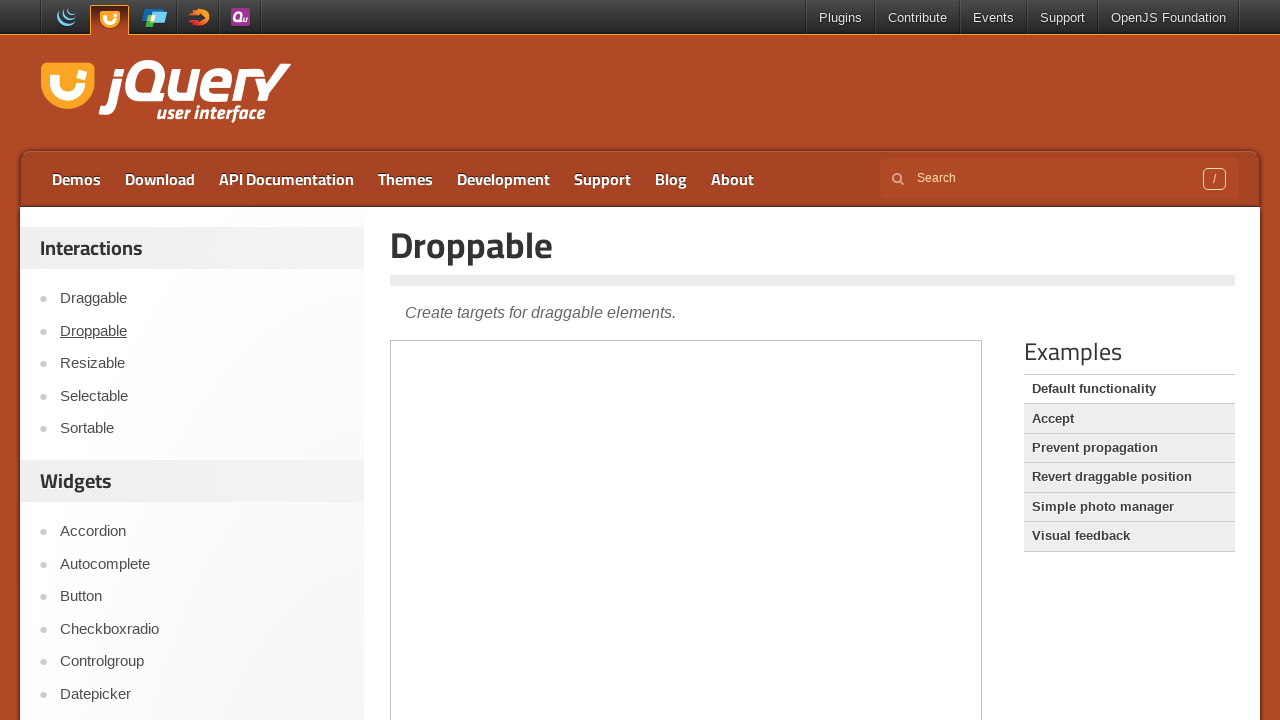

Clicked draggable element in iframe at (459, 419) on iframe >> internal:control=enter-frame >> #draggable
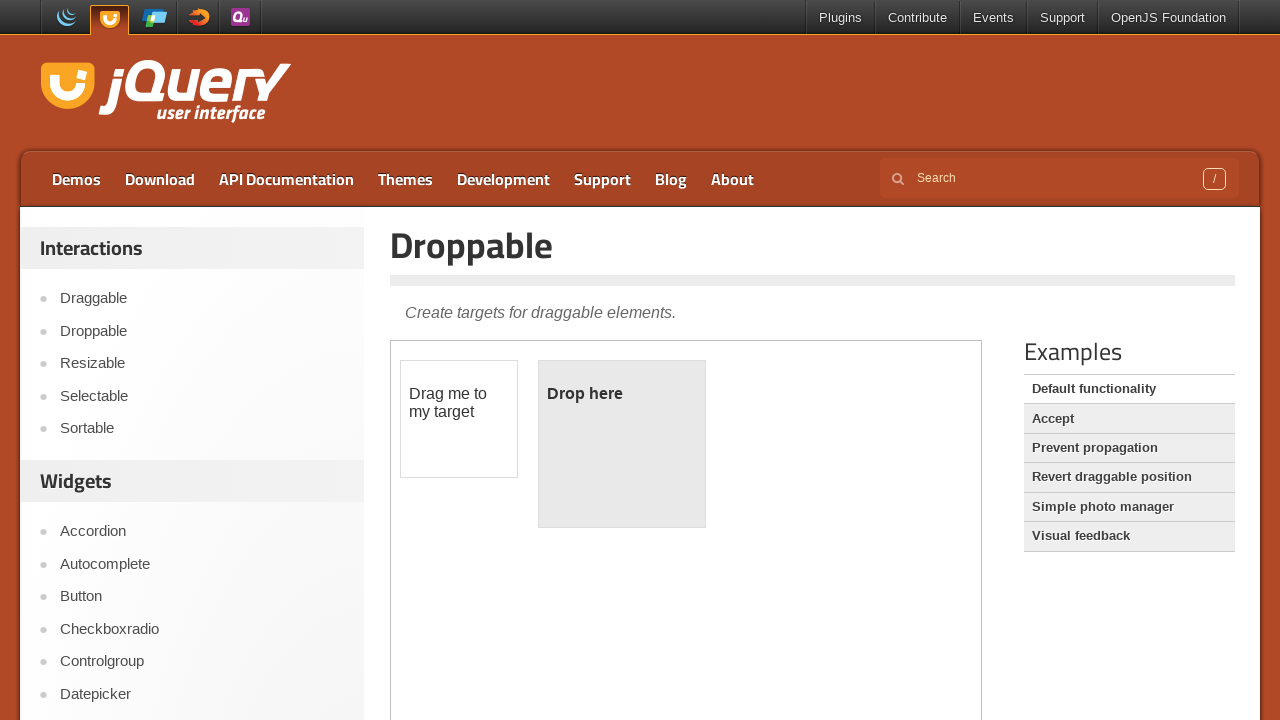

Clicked 'Drag me to my target' element in iframe at (459, 403) on iframe >> internal:control=enter-frame >> internal:text="Drag me to my target"i
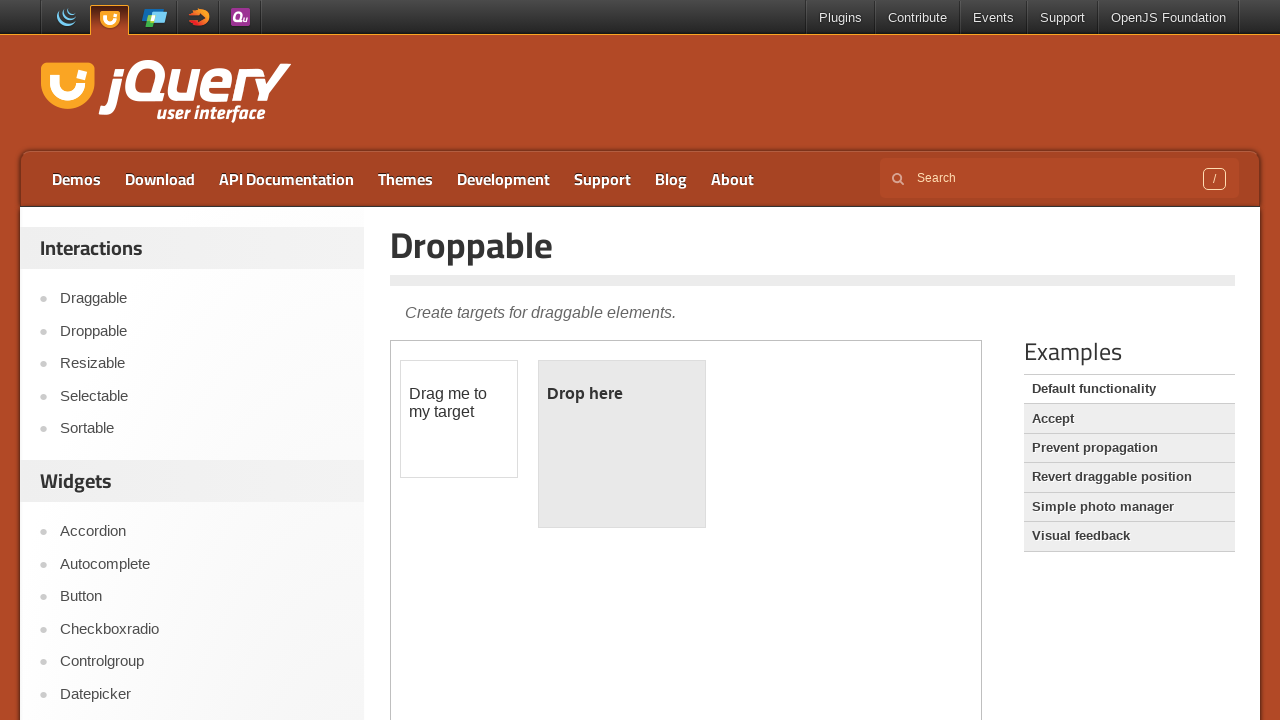

Clicked Accept demo link at (1129, 419) on internal:role=link[name="Accept"i]
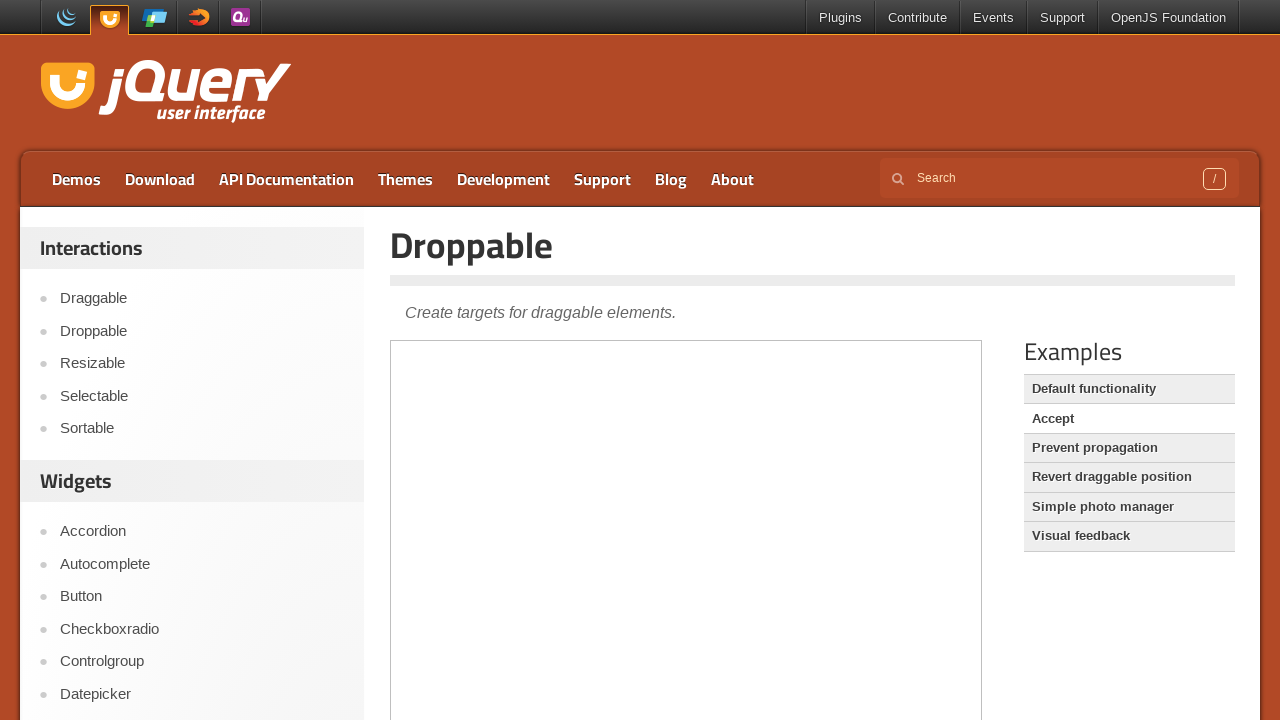

Clicked 'I'm draggable but can't be' element in iframe at (459, 412) on iframe >> internal:control=enter-frame >> internal:text="I'm draggable but can't
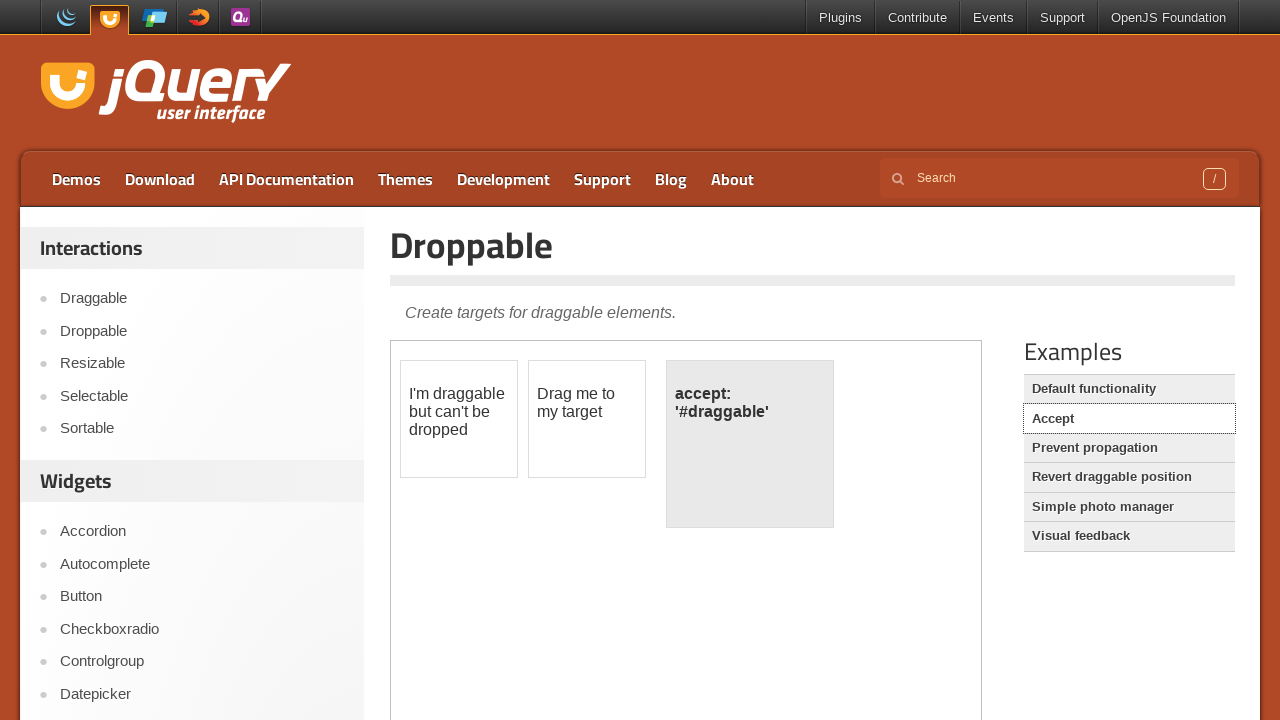

Clicked Prevent propagation demo link at (1129, 448) on internal:role=link[name="Prevent propagation"i]
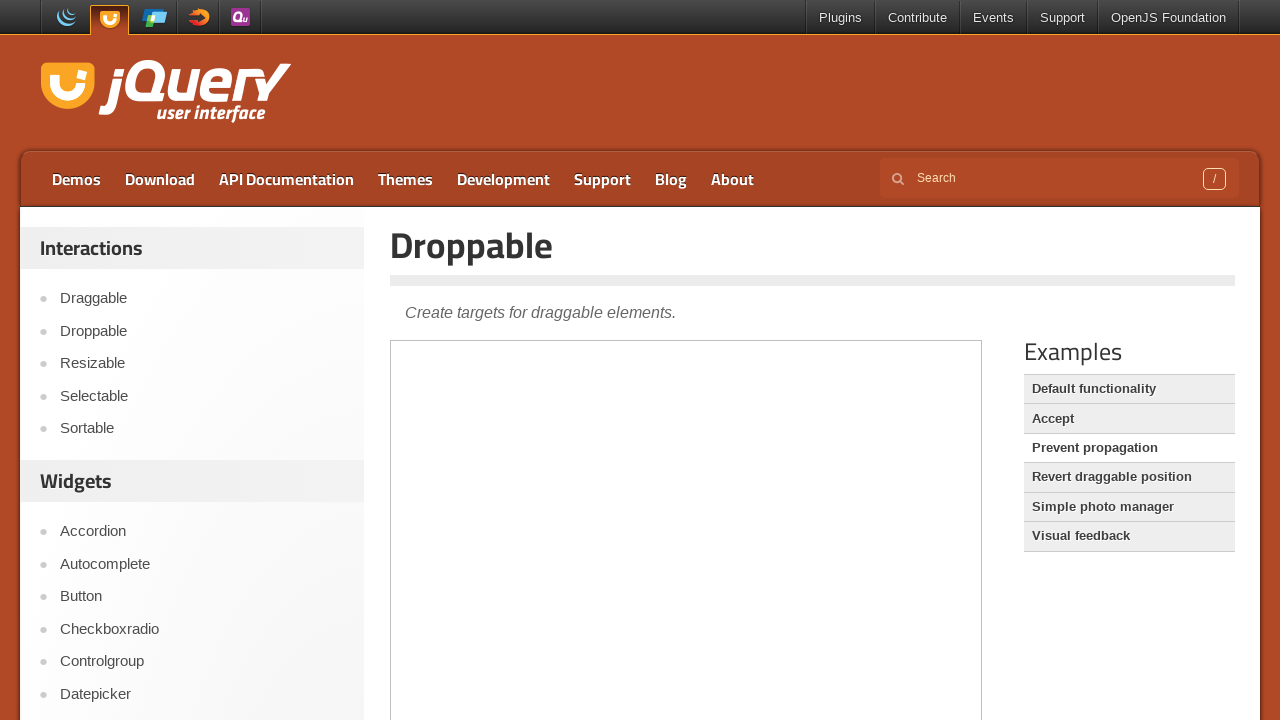

Clicked Revert draggable position demo link at (1129, 477) on internal:role=link[name="Revert draggable position"i]
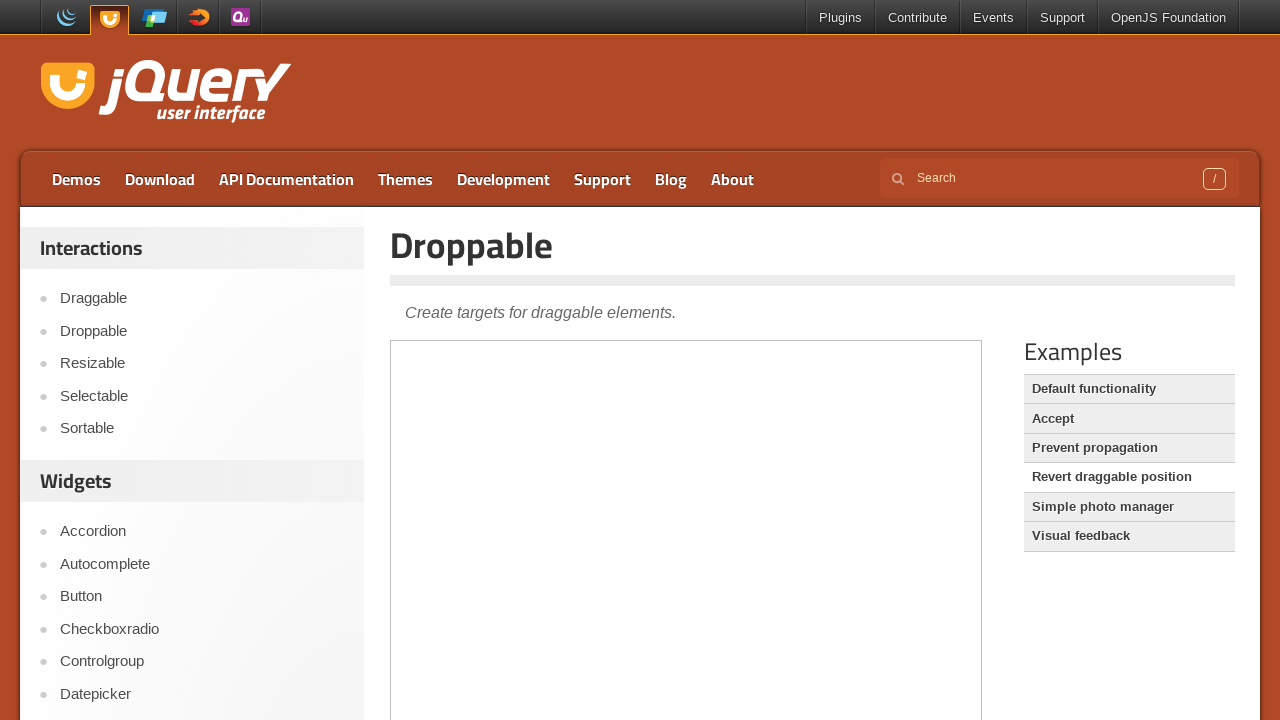

Clicked Simple photo manager demo link at (1129, 507) on internal:role=link[name="Simple photo manager"i]
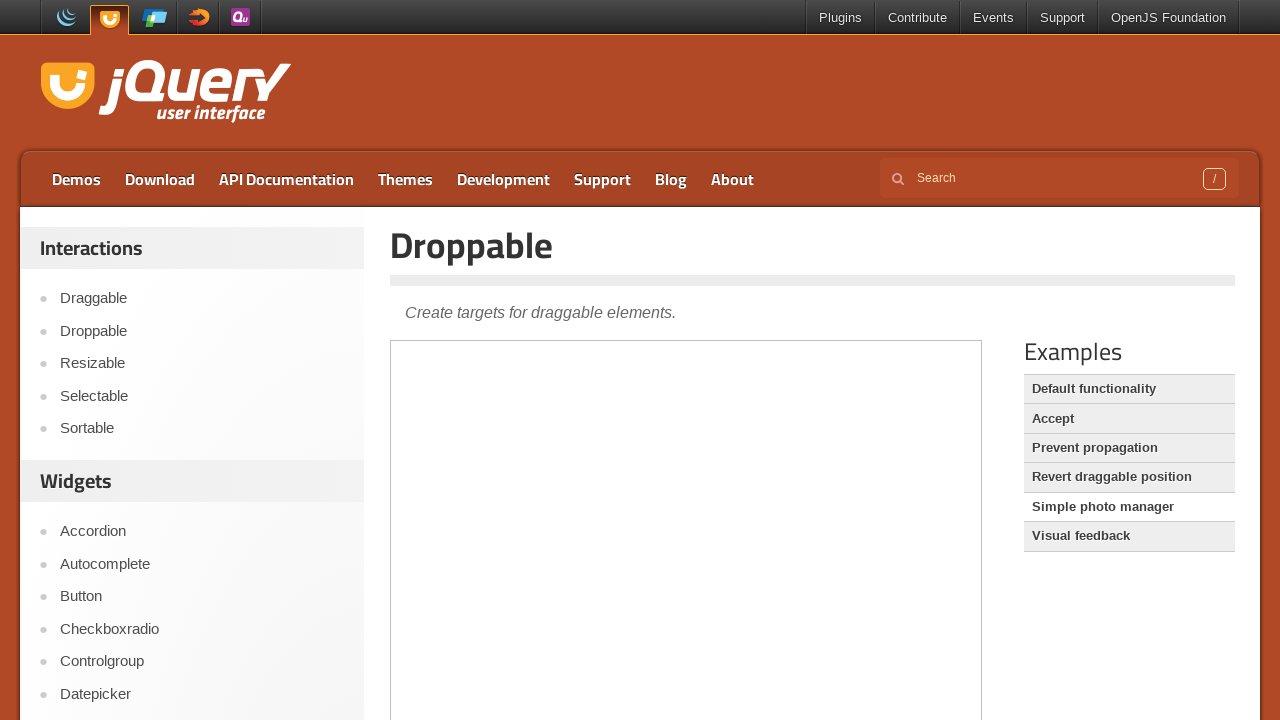

Clicked delete image link (3rd image) in simple photo manager at (730, 464) on iframe >> internal:control=enter-frame >> internal:role=link[name="Delete image"
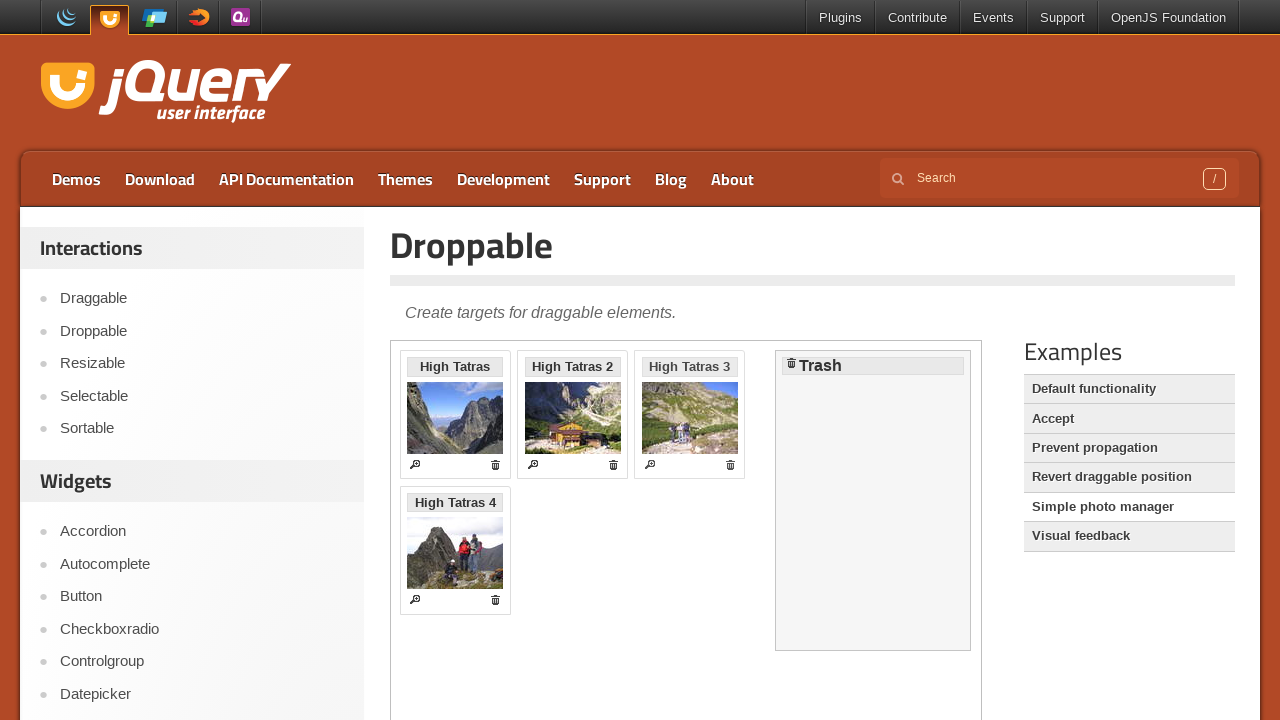

Clicked delete image link (3rd image) again in simple photo manager at (730, 464) on iframe >> internal:control=enter-frame >> internal:role=link[name="Delete image"
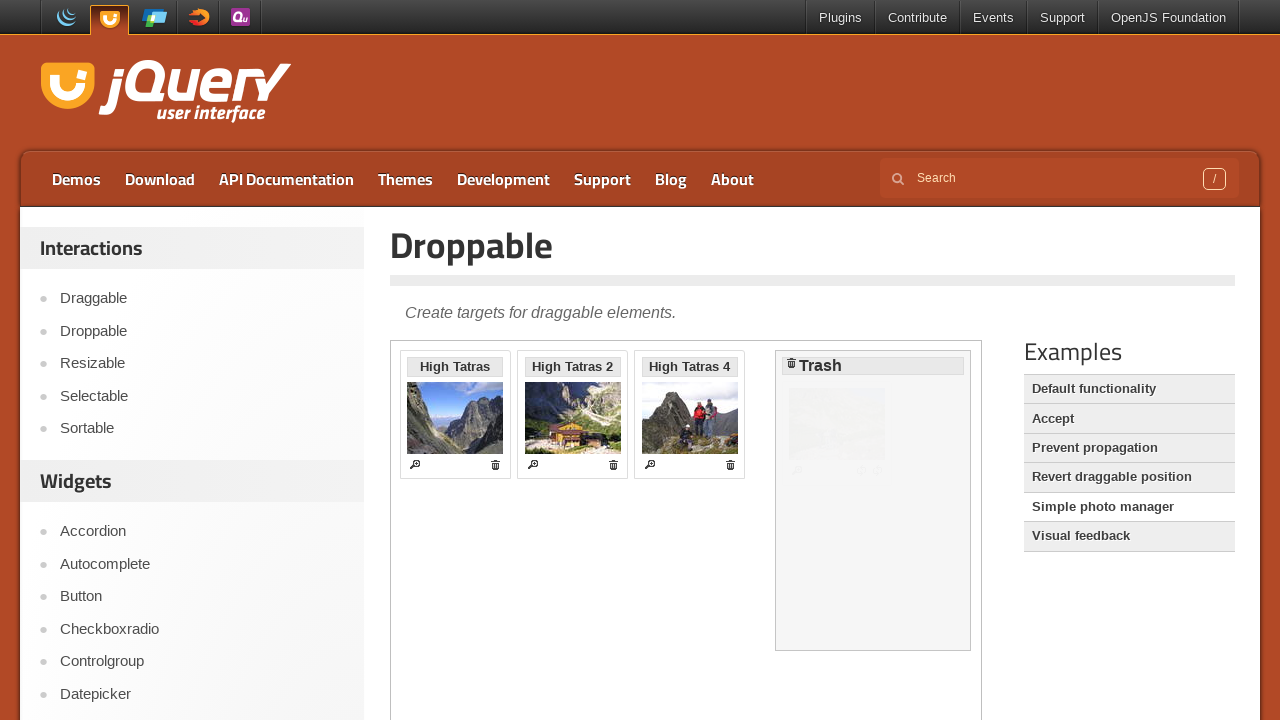

Clicked delete image link (2nd image) in simple photo manager at (613, 464) on iframe >> internal:control=enter-frame >> internal:role=link[name="Delete image"
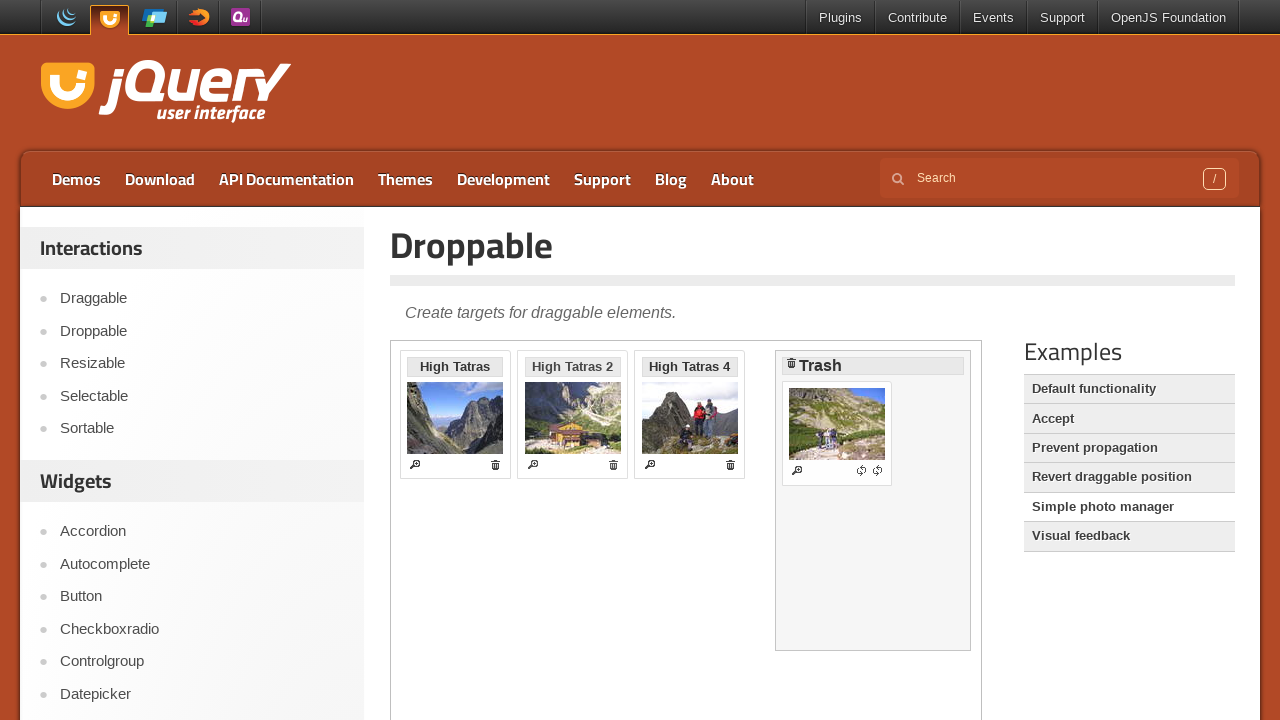

Clicked Visual feedback demo link at (1129, 536) on internal:role=link[name="Visual feedback"i]
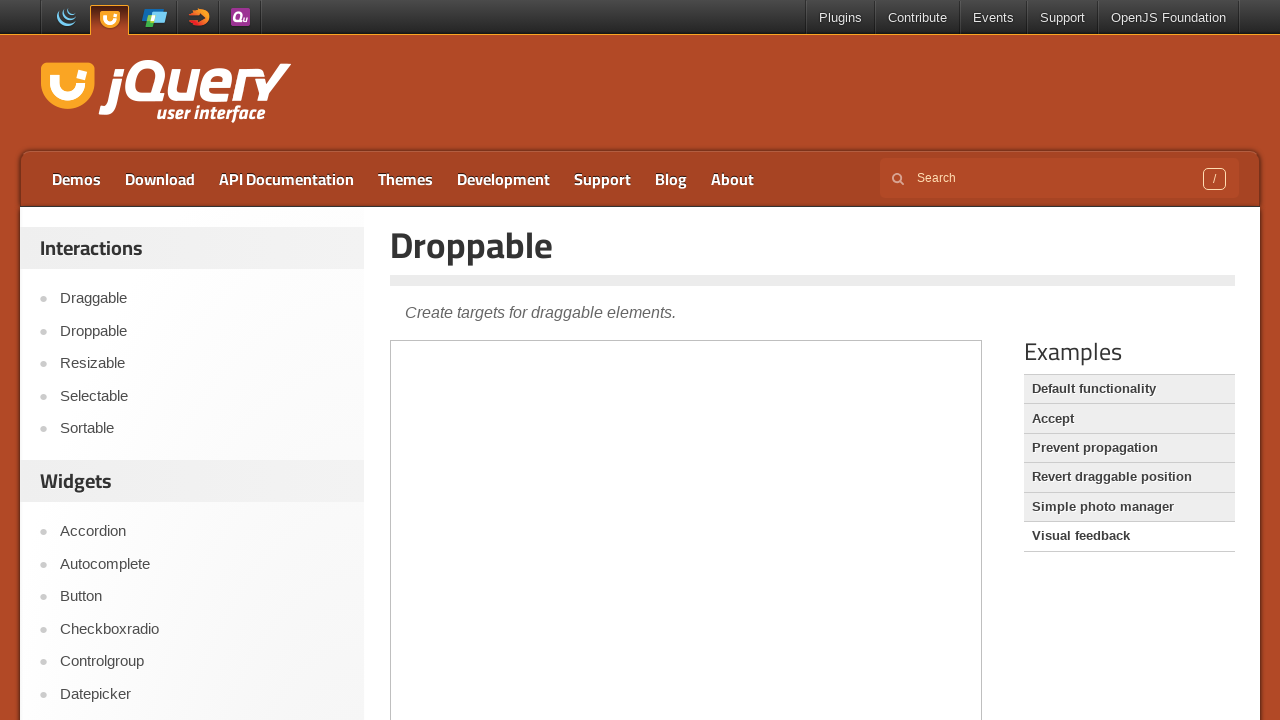

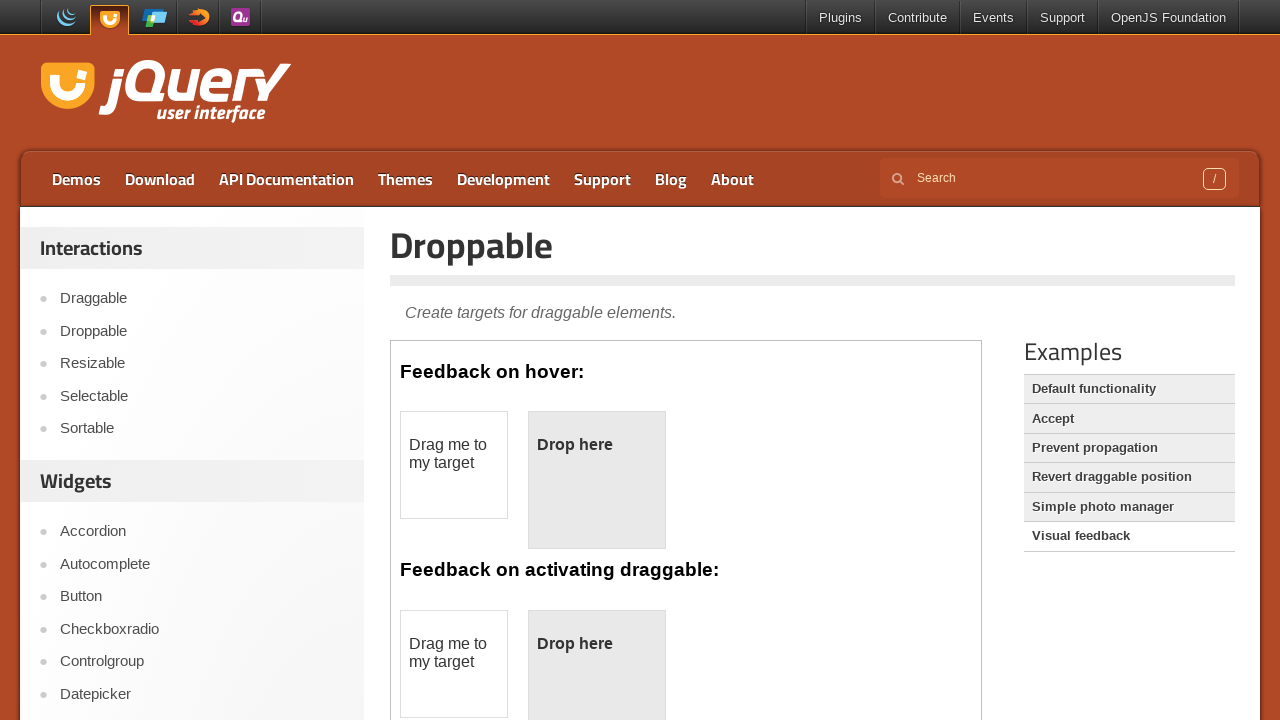